Tests navigation through footer links by opening each link in the first column of the footer in new tabs and verifying the pages load

Starting URL: https://www.rahulshettyacademy.com/AutomationPractice/

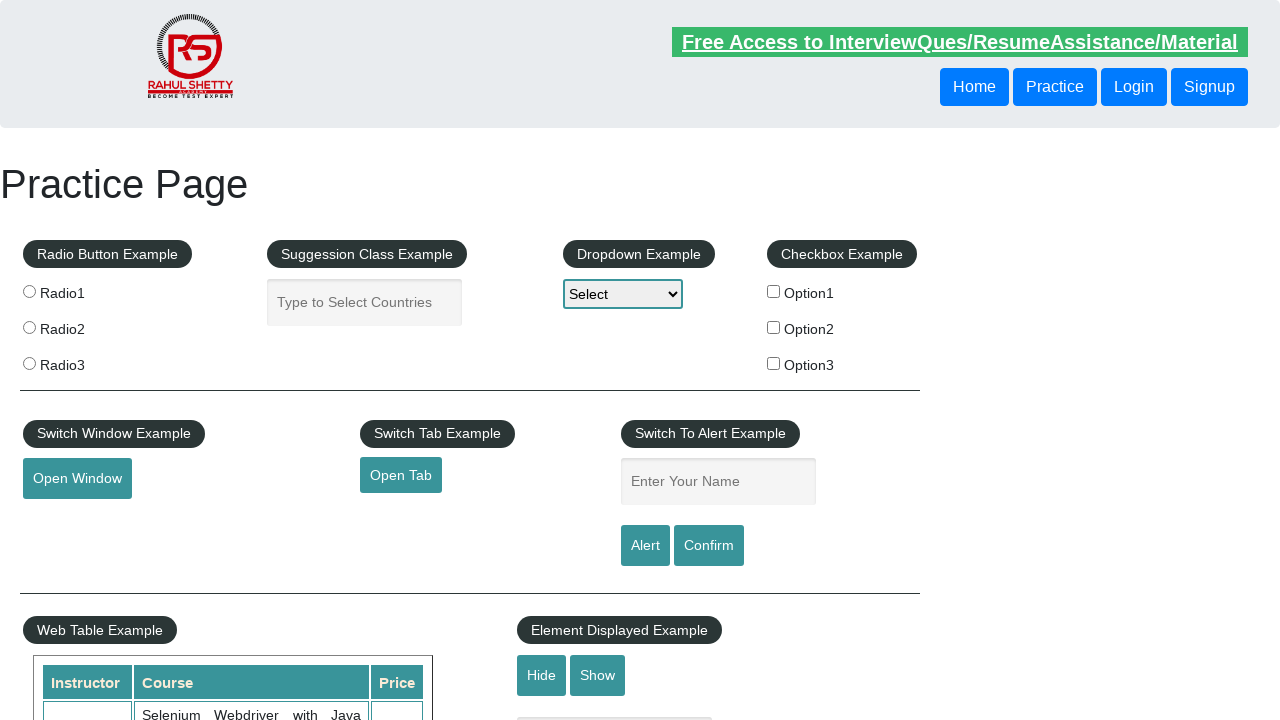

Counted total links on page: 27
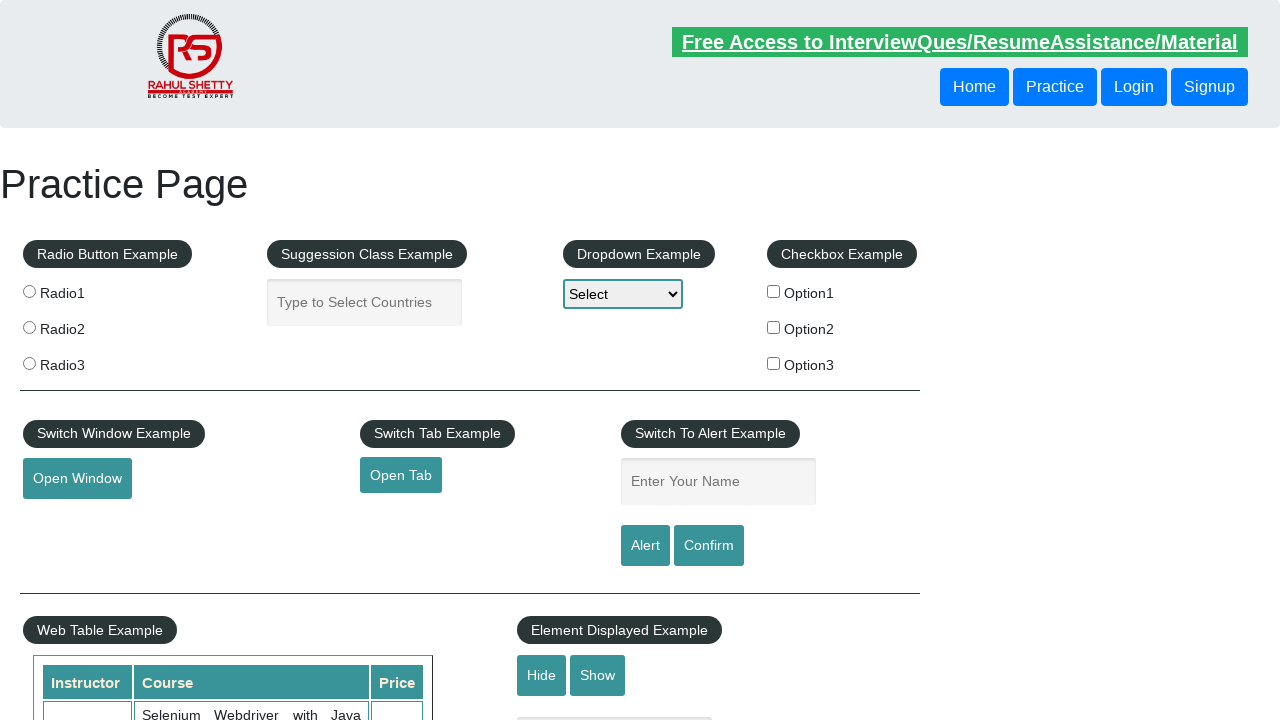

Counted links in footer section: 20
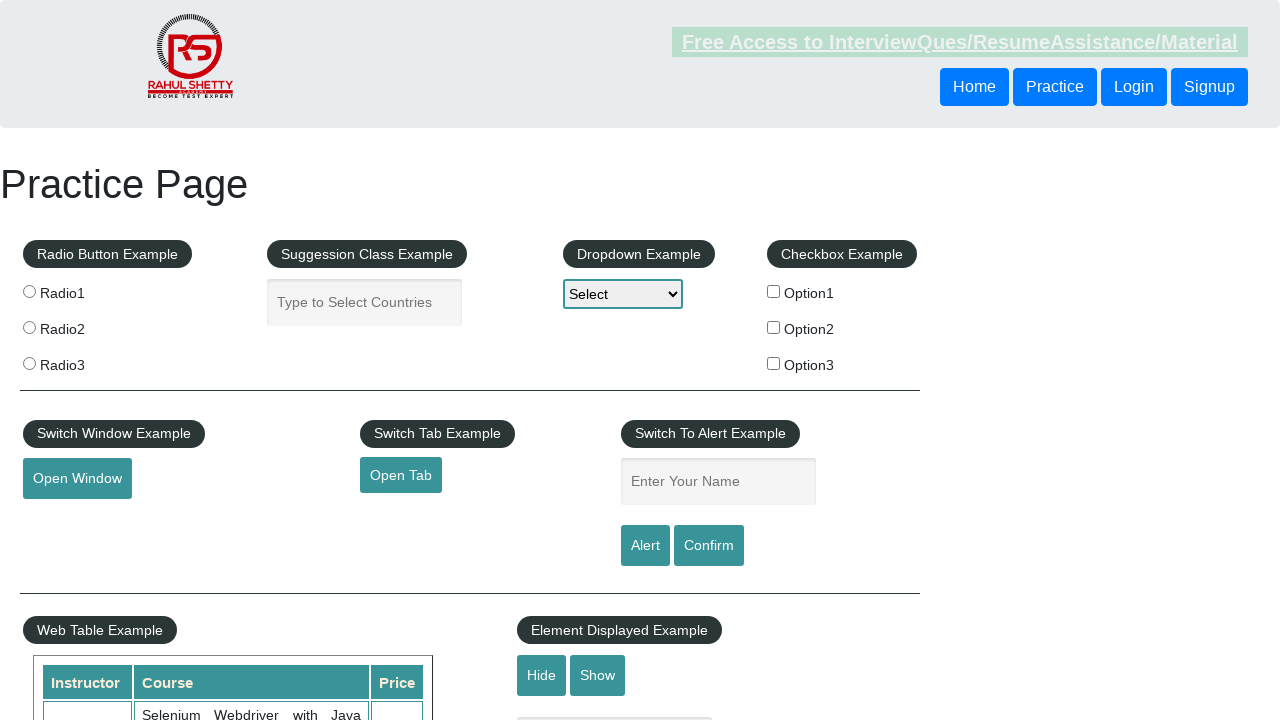

Counted links in first footer column: 5
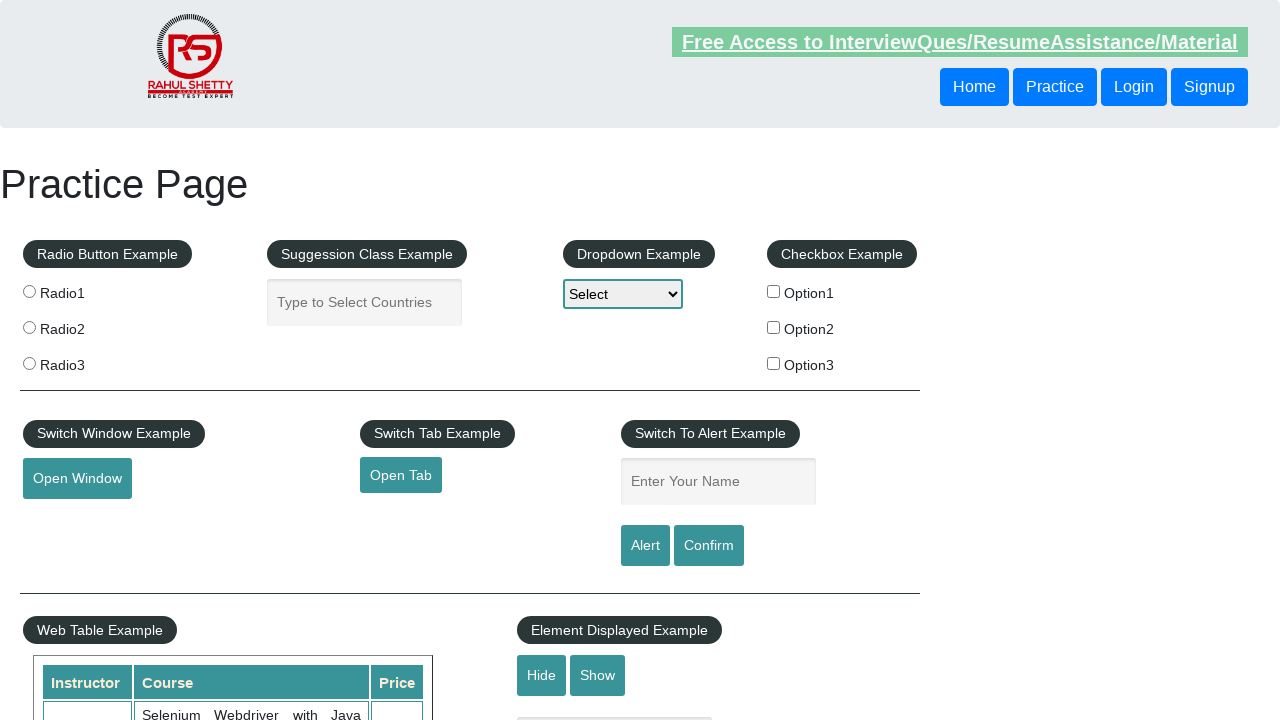

Opened footer link 1 in new tab using Ctrl+Click at (68, 520) on #gf-BIG table tbody tr td:nth-child(1) ul a >> nth=1
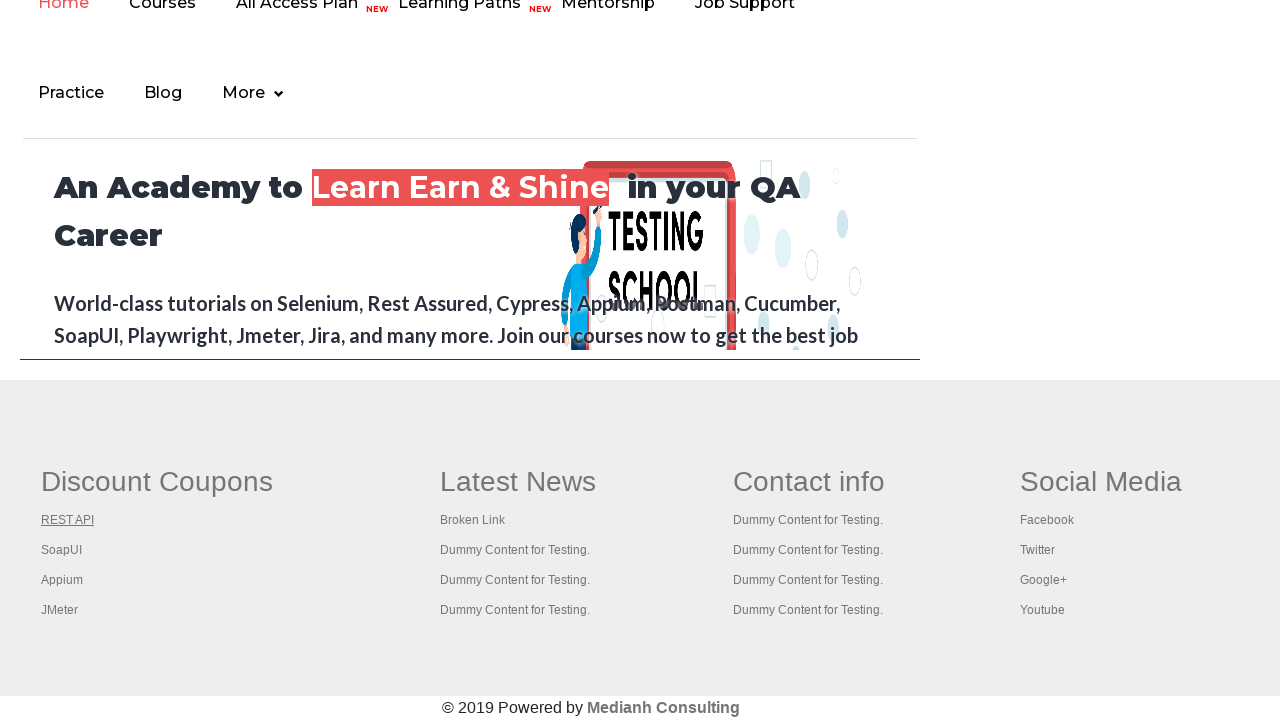

Opened footer link 2 in new tab using Ctrl+Click at (62, 550) on #gf-BIG table tbody tr td:nth-child(1) ul a >> nth=2
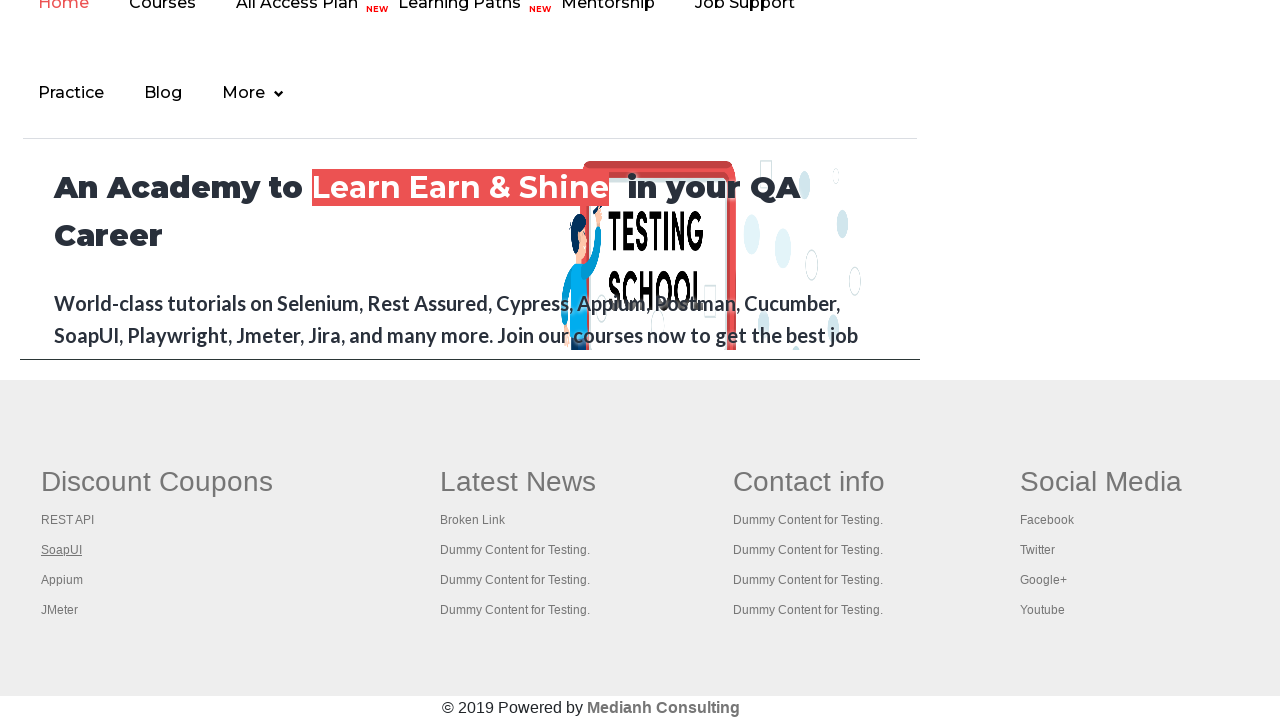

Opened footer link 3 in new tab using Ctrl+Click at (62, 580) on #gf-BIG table tbody tr td:nth-child(1) ul a >> nth=3
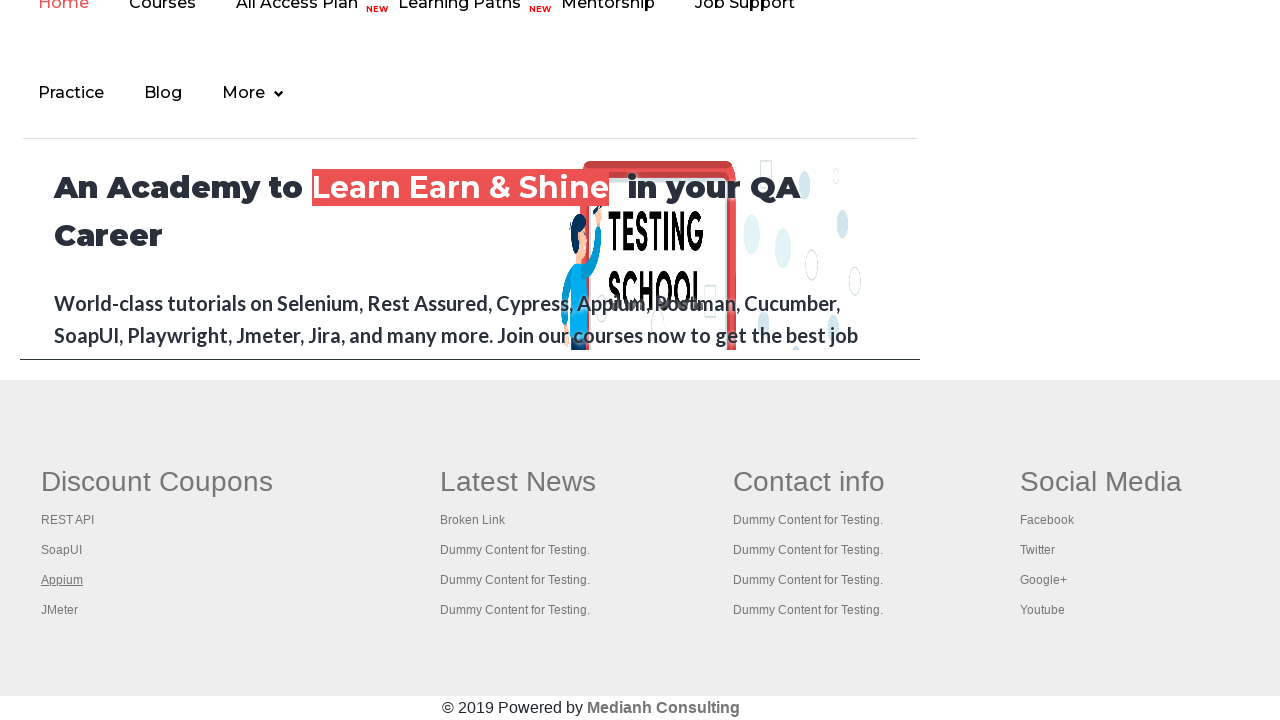

Opened footer link 4 in new tab using Ctrl+Click at (60, 610) on #gf-BIG table tbody tr td:nth-child(1) ul a >> nth=4
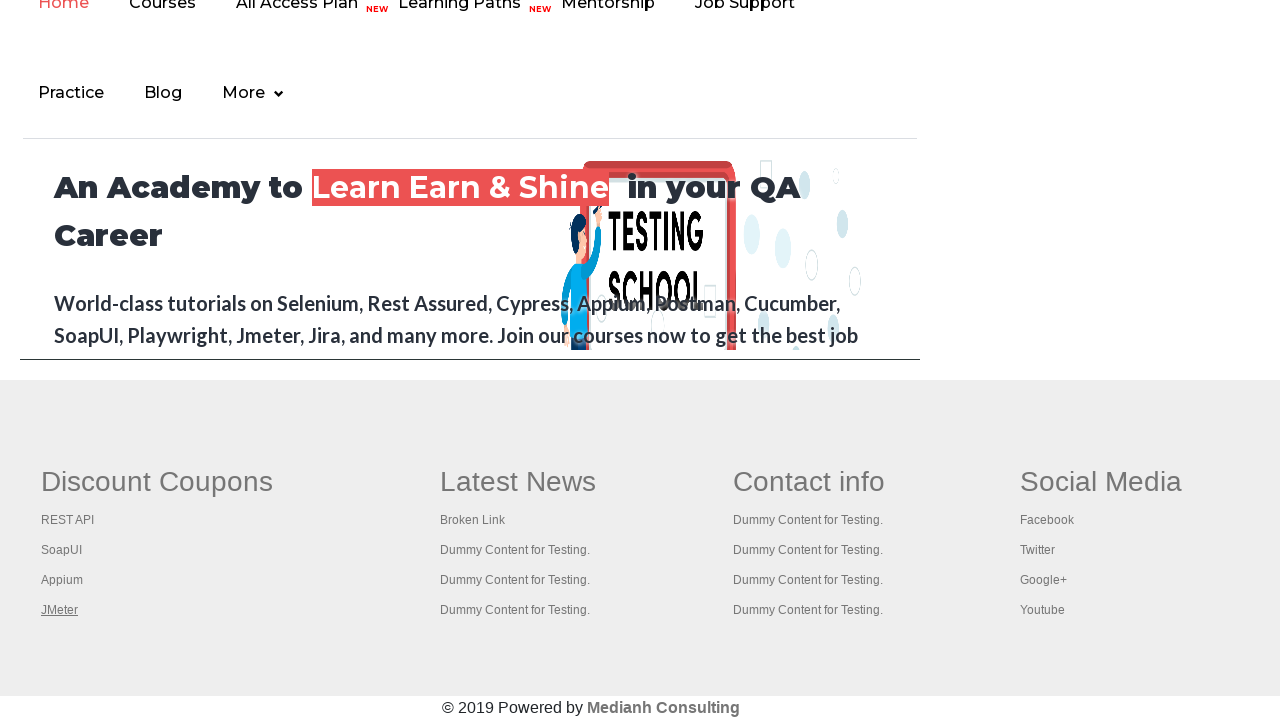

Switched to tab and verified page title: Practice Page
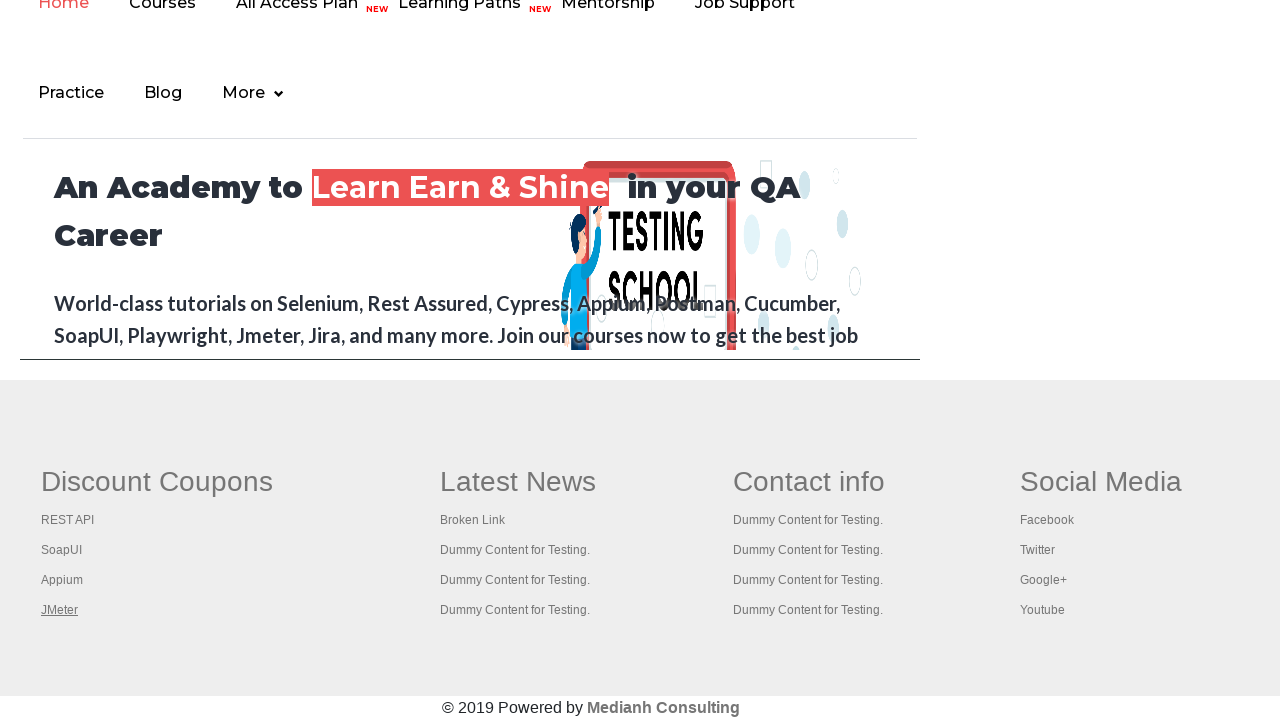

Switched to tab and verified page title: REST API Tutorial
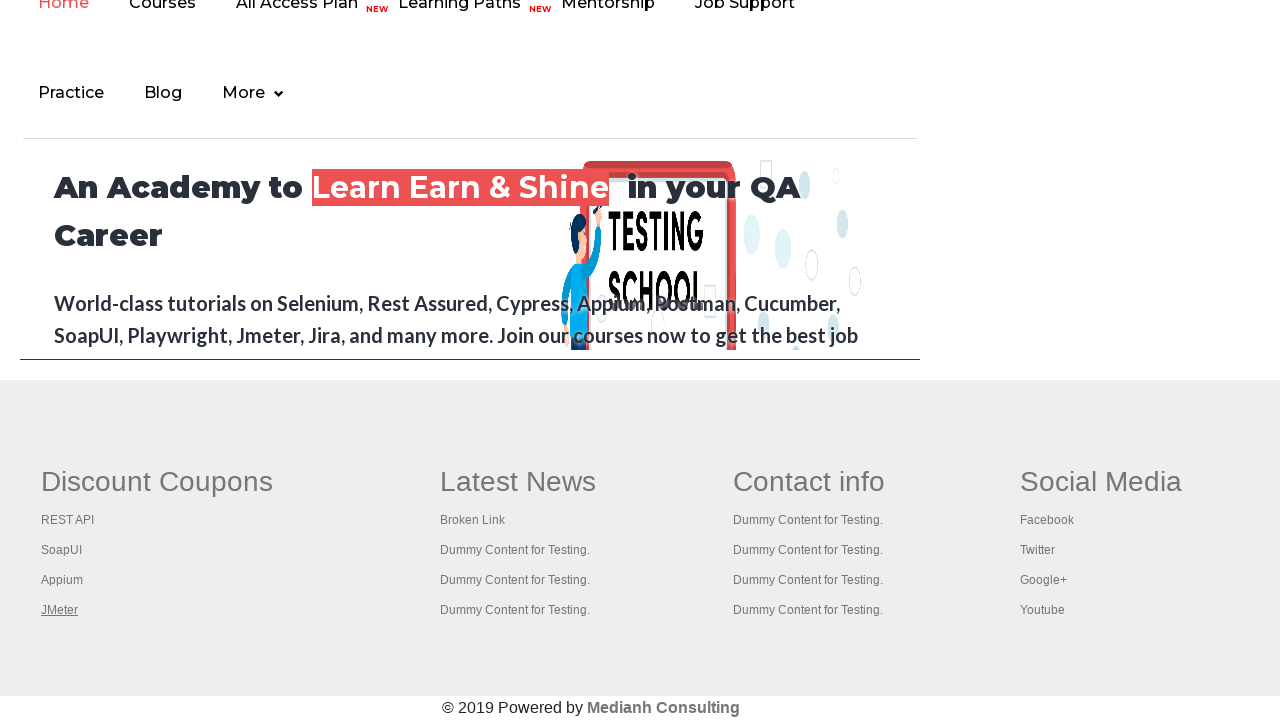

Switched to tab and verified page title: The World’s Most Popular API Testing Tool | SoapUI
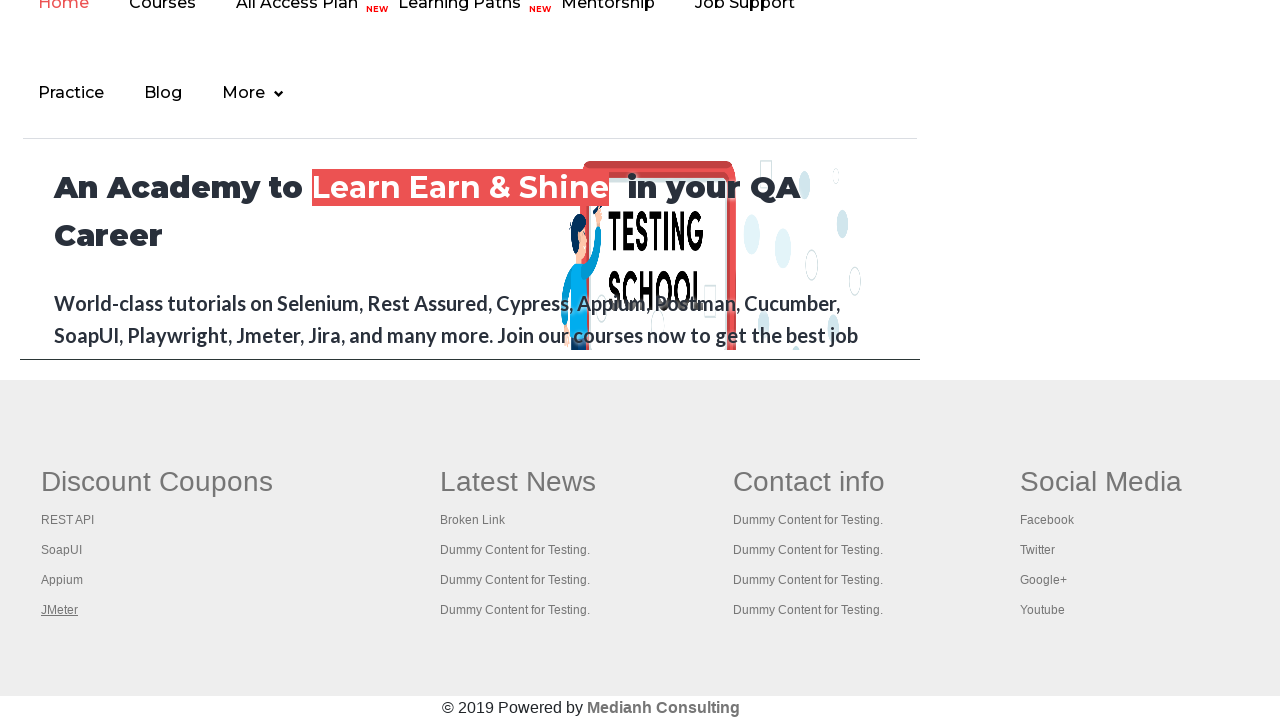

Switched to tab and verified page title: Appium tutorial for Mobile Apps testing | RahulShetty Academy | Rahul
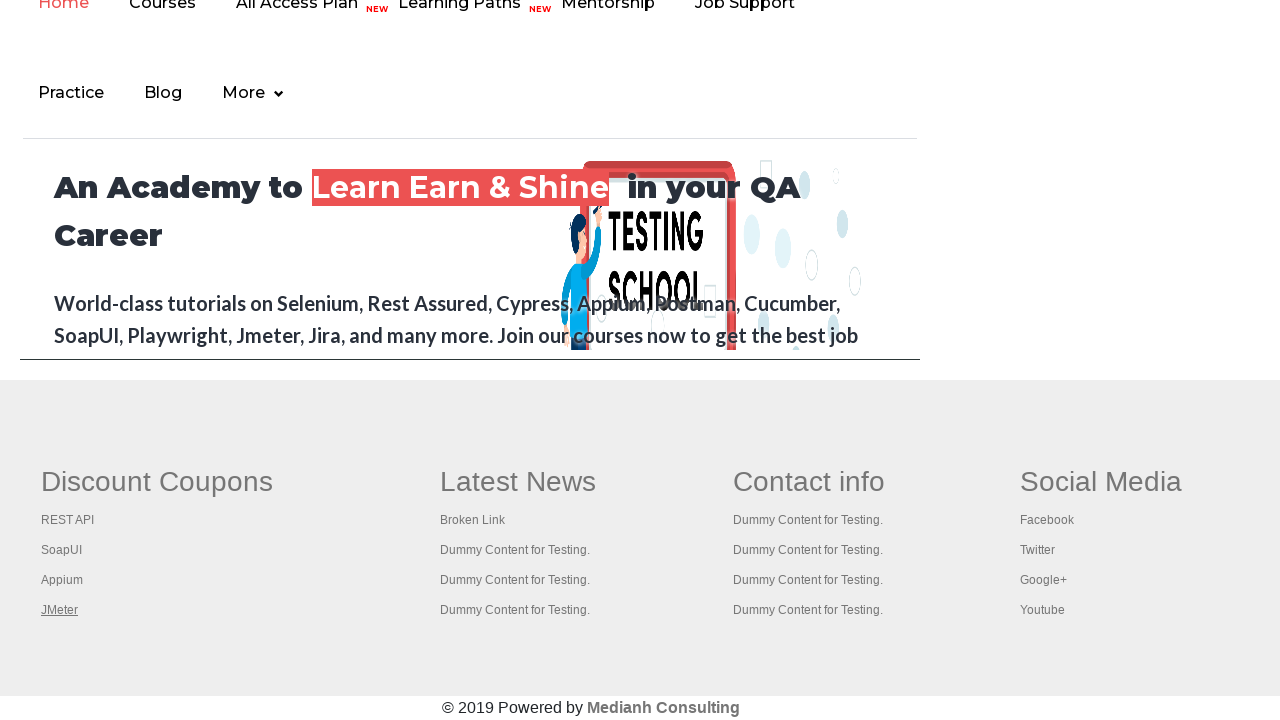

Switched to tab and verified page title: Apache JMeter - Apache JMeter™
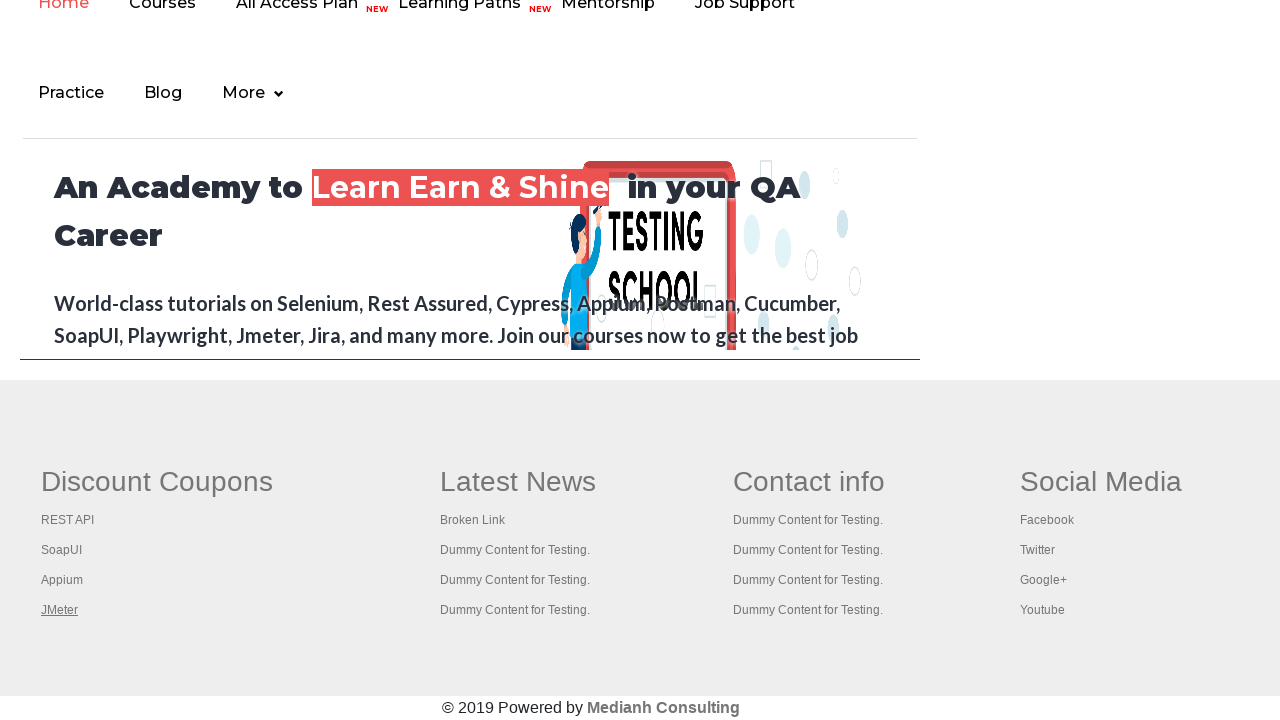

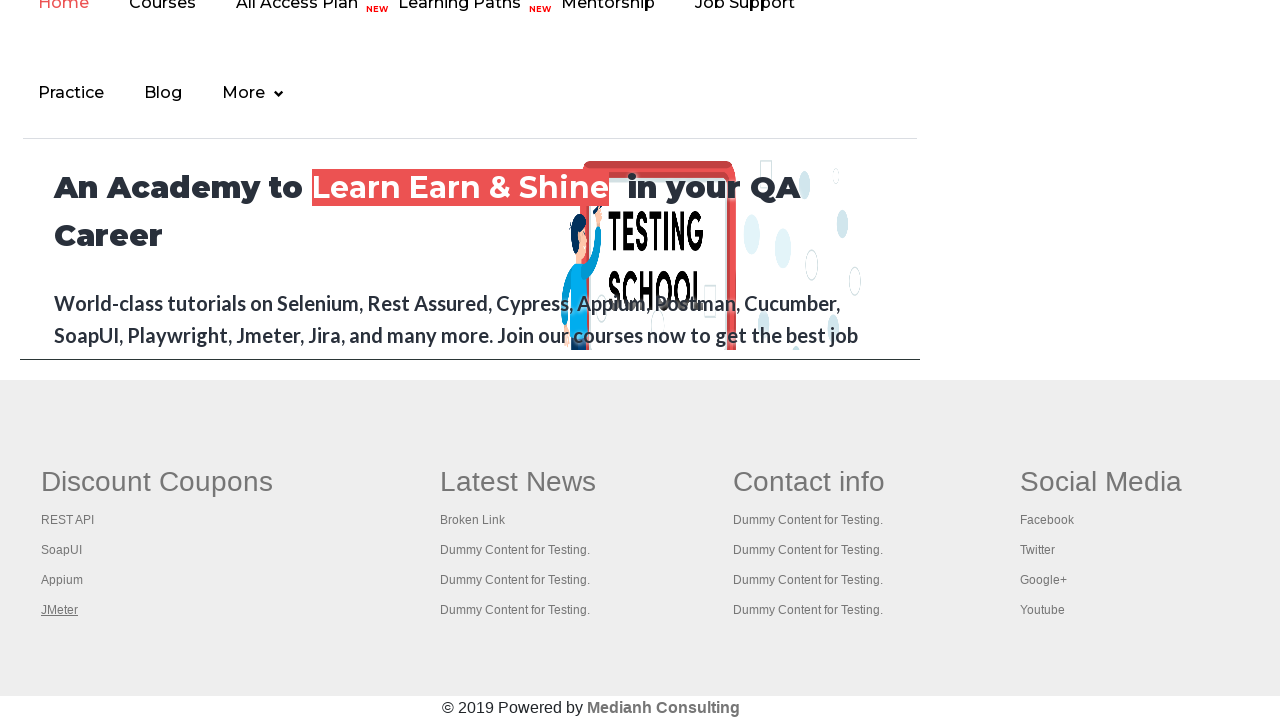